Tests scrolling functionality on a webpage by scrolling to the bottom and clicking on a specific link

Starting URL: https://www.hyrtutorials.com

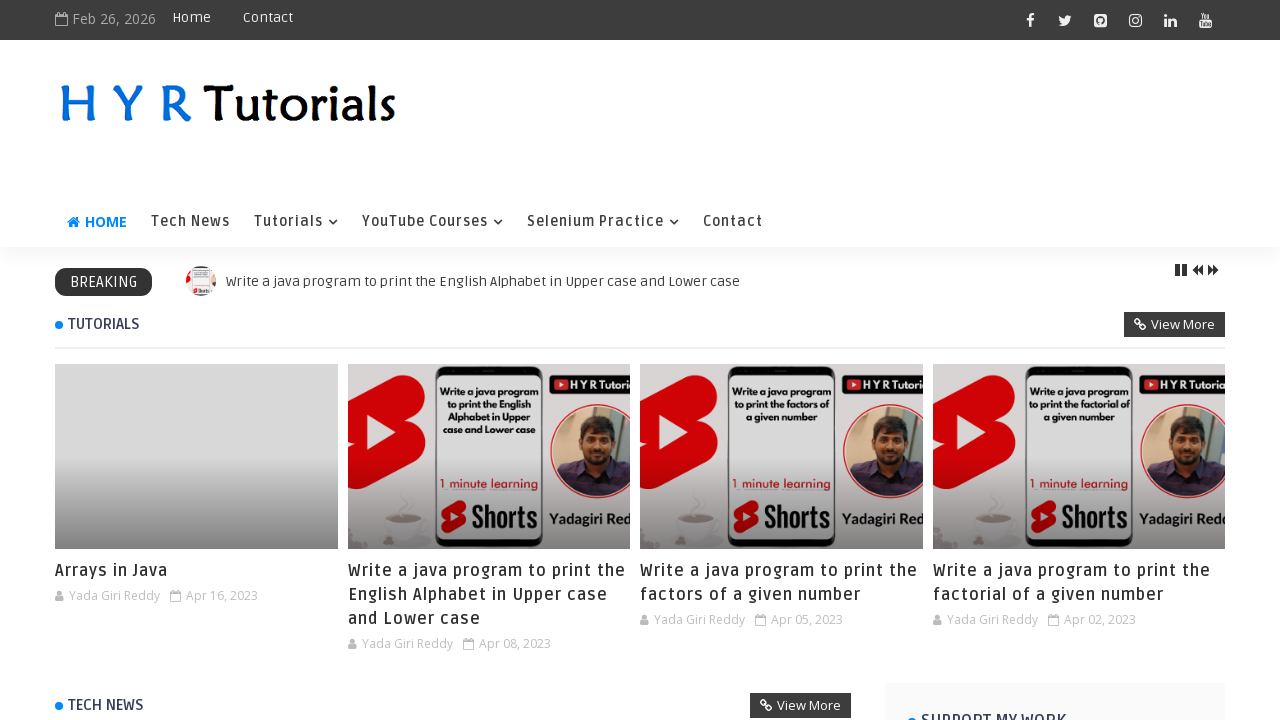

Scrolled to the bottom of the page
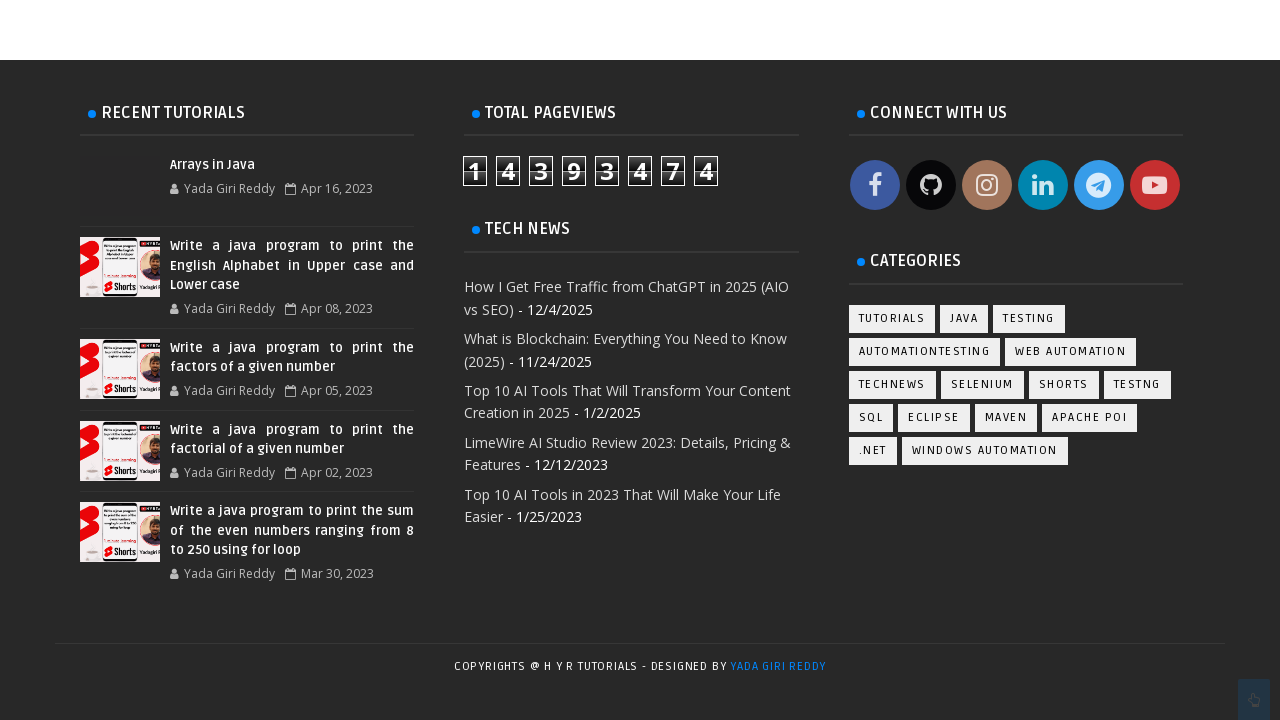

Waited 2 seconds for scroll to complete
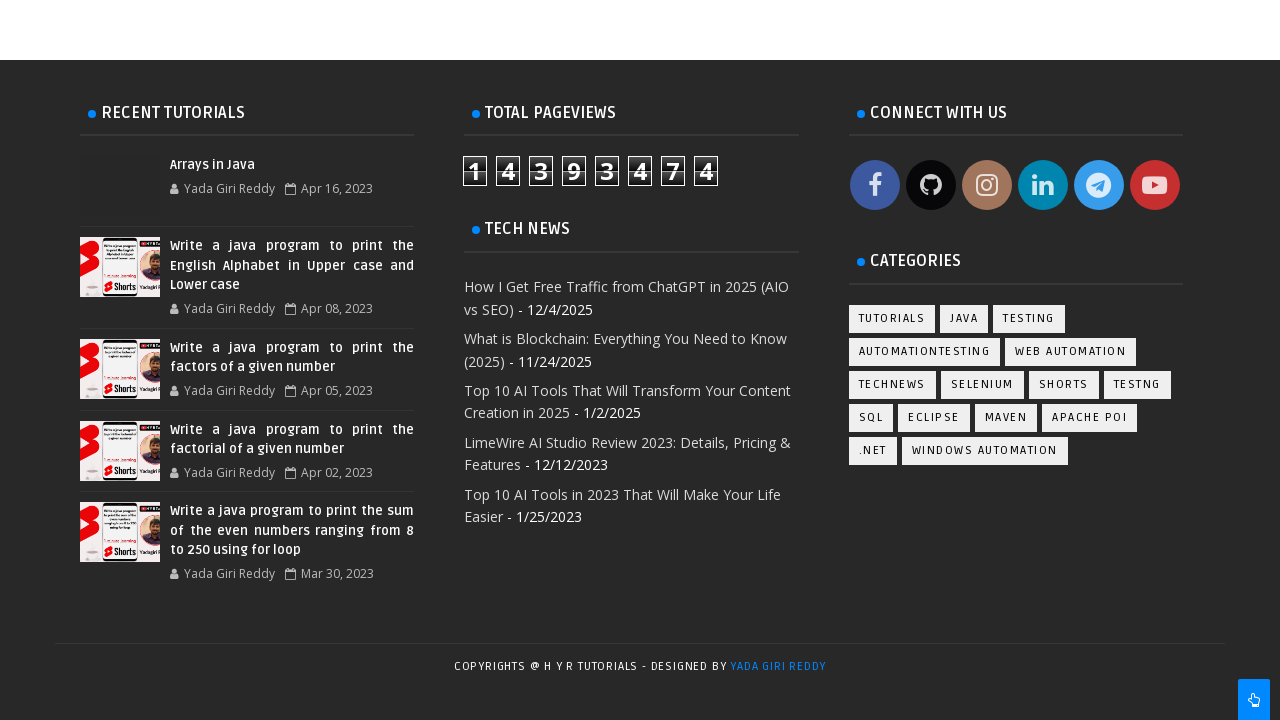

Clicked on the 'Yada Giri Reddy' link at (778, 666) on xpath=//a[text()='Yada Giri Reddy ']
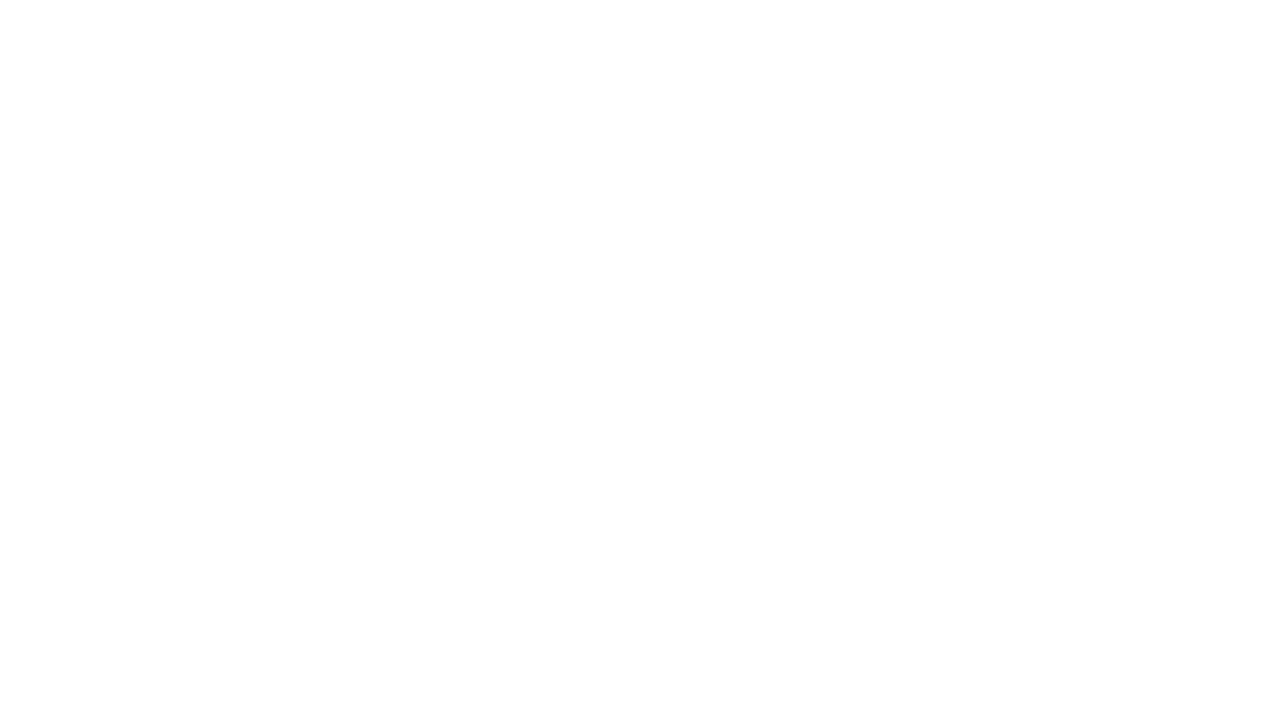

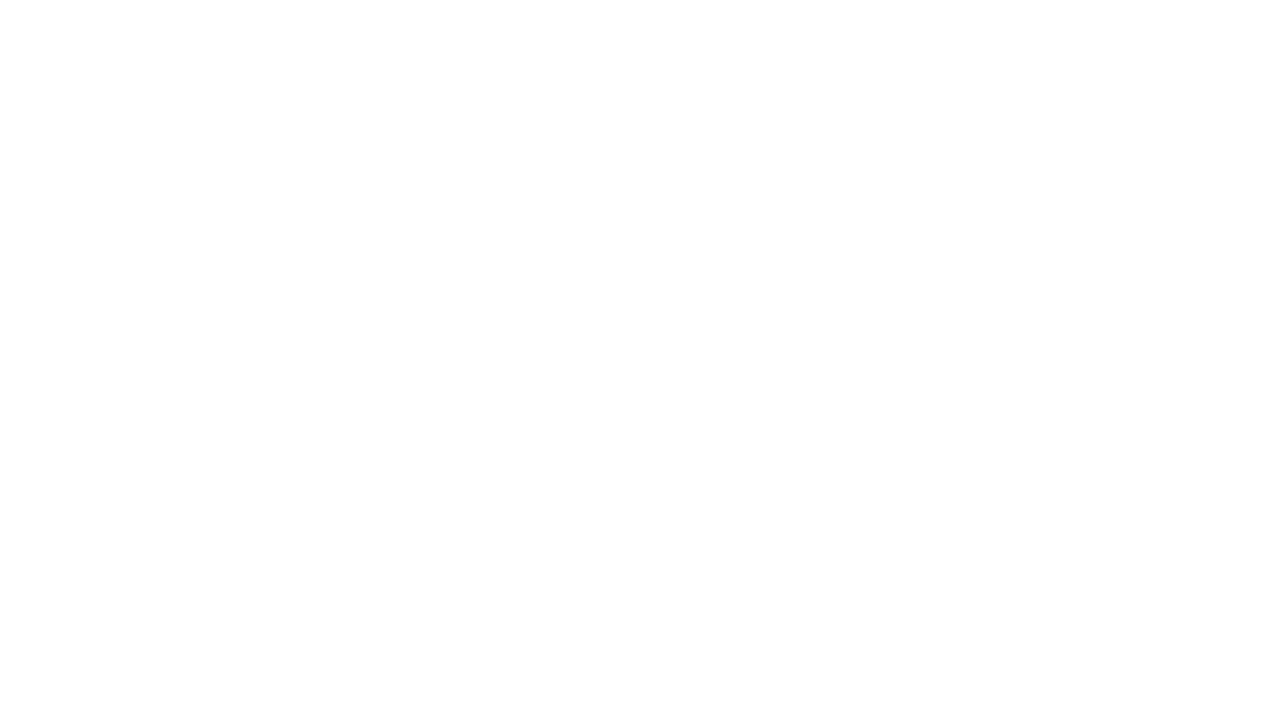